Tests product search functionality by searching for products, verifying search results count, adding items to cart, and validating the brand logo text on a grocery shopping practice site.

Starting URL: https://rahulshettyacademy.com/seleniumPractise/#/

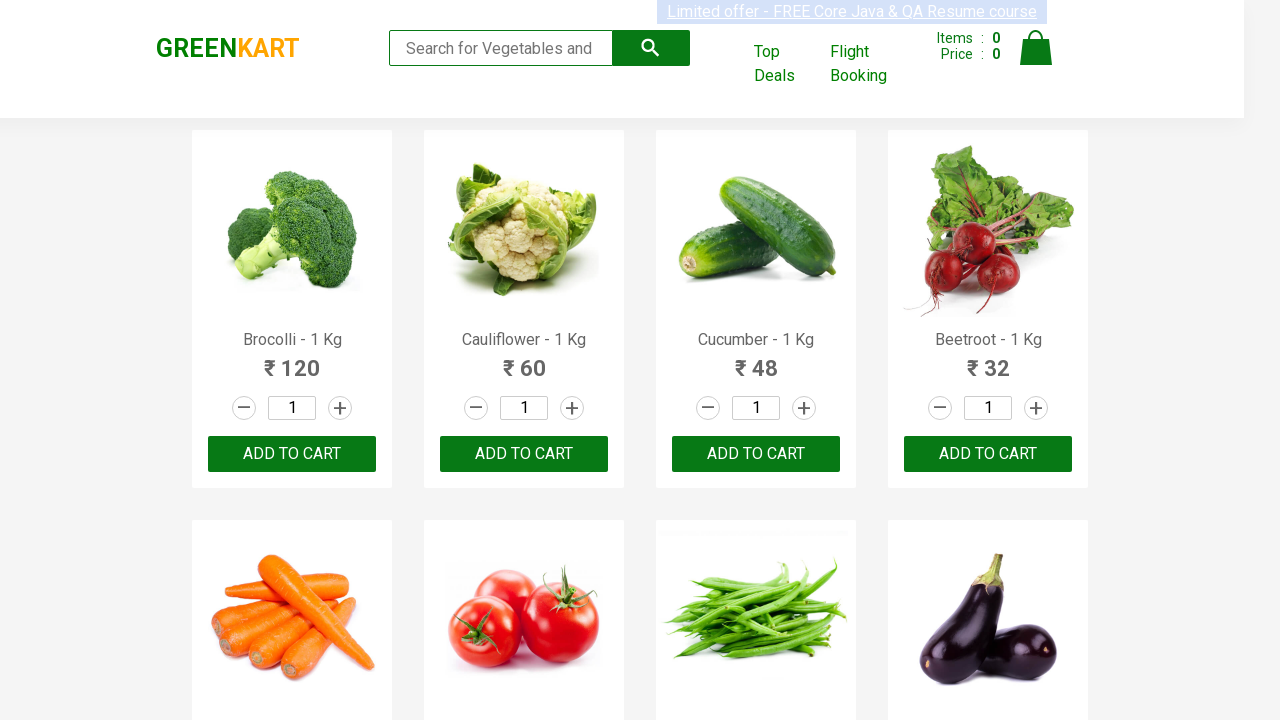

Filled search field with 'ca' on .search-keyword
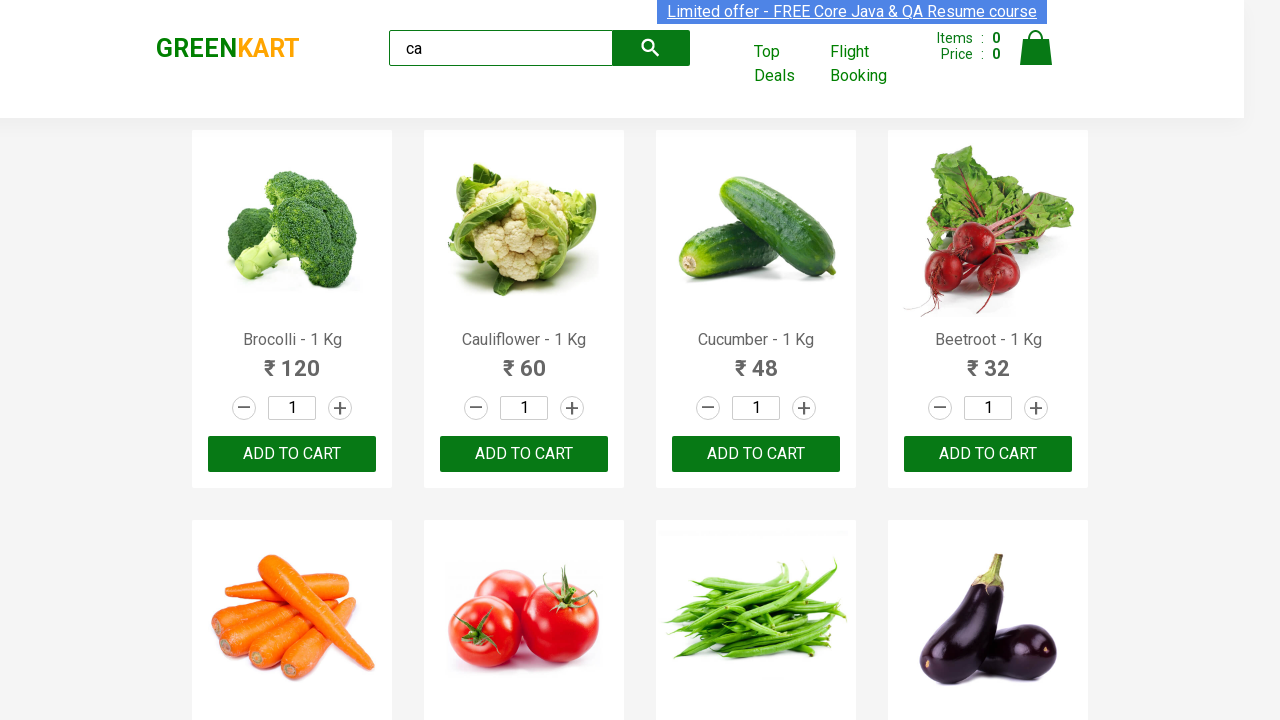

Waited 2 seconds for search results to load
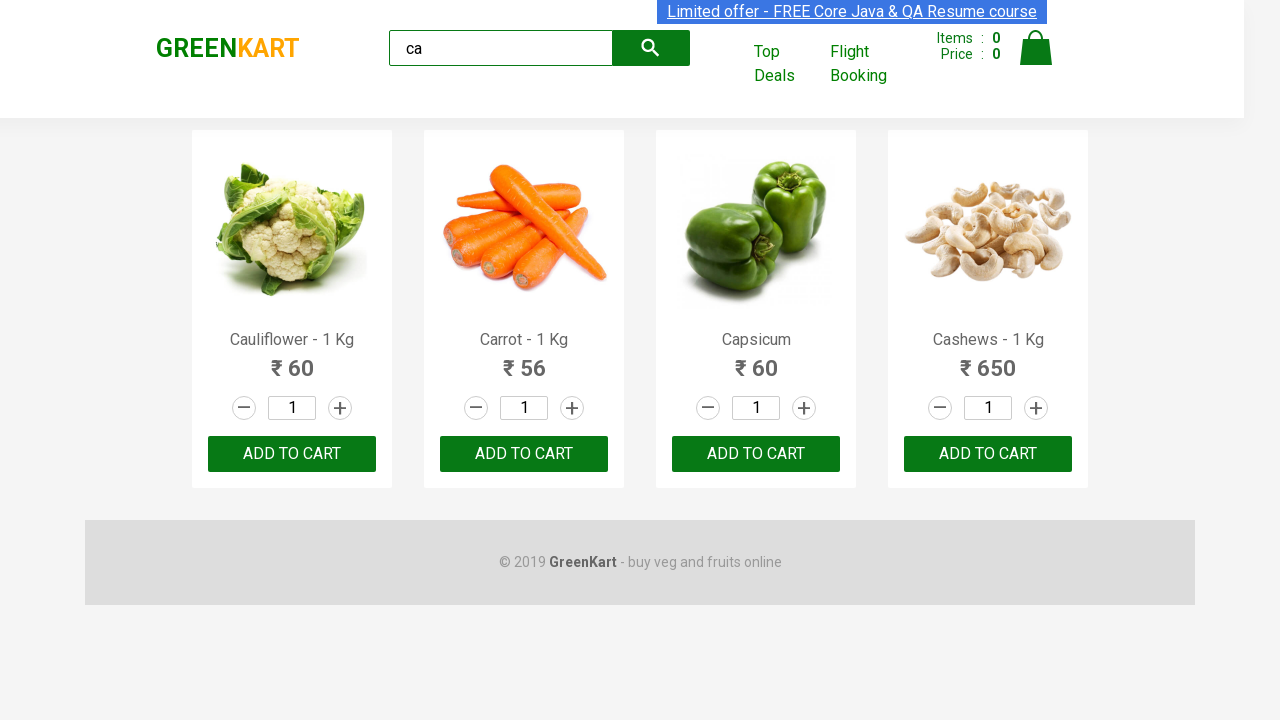

Product elements loaded on page
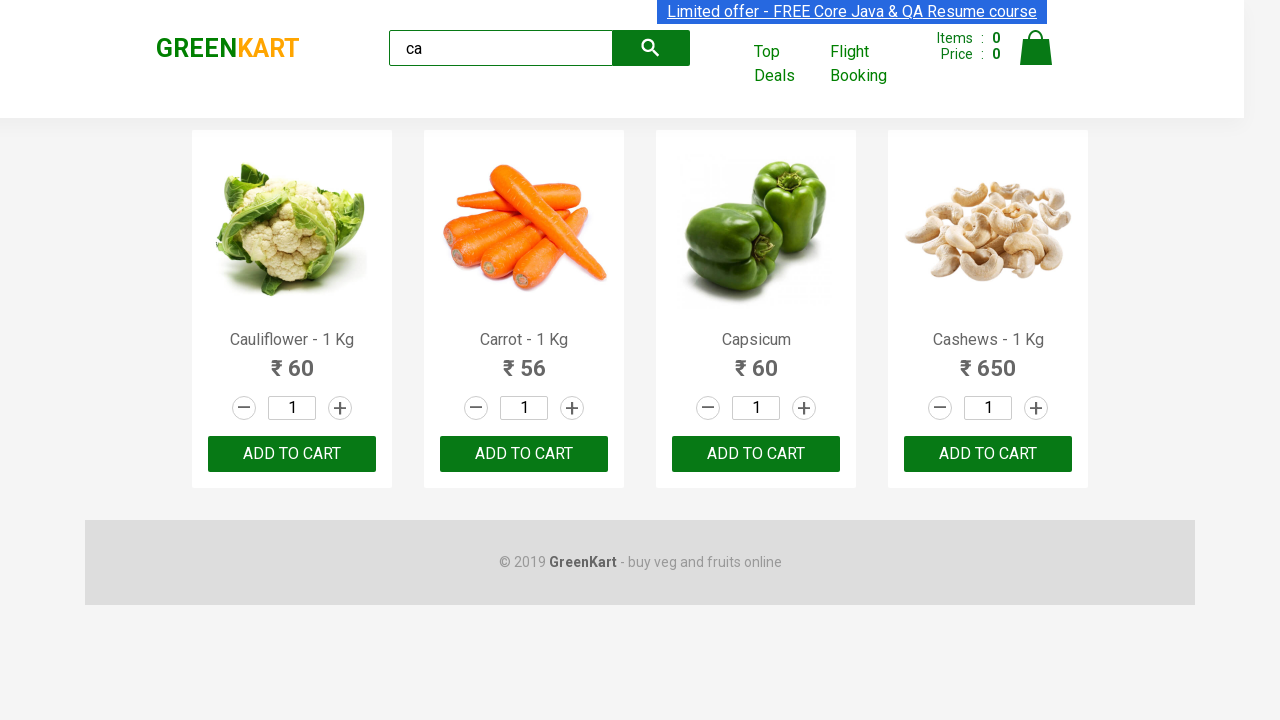

Clicked ADD TO CART button on second product at (524, 454) on .products .product >> nth=1 >> button:has-text("ADD TO CART")
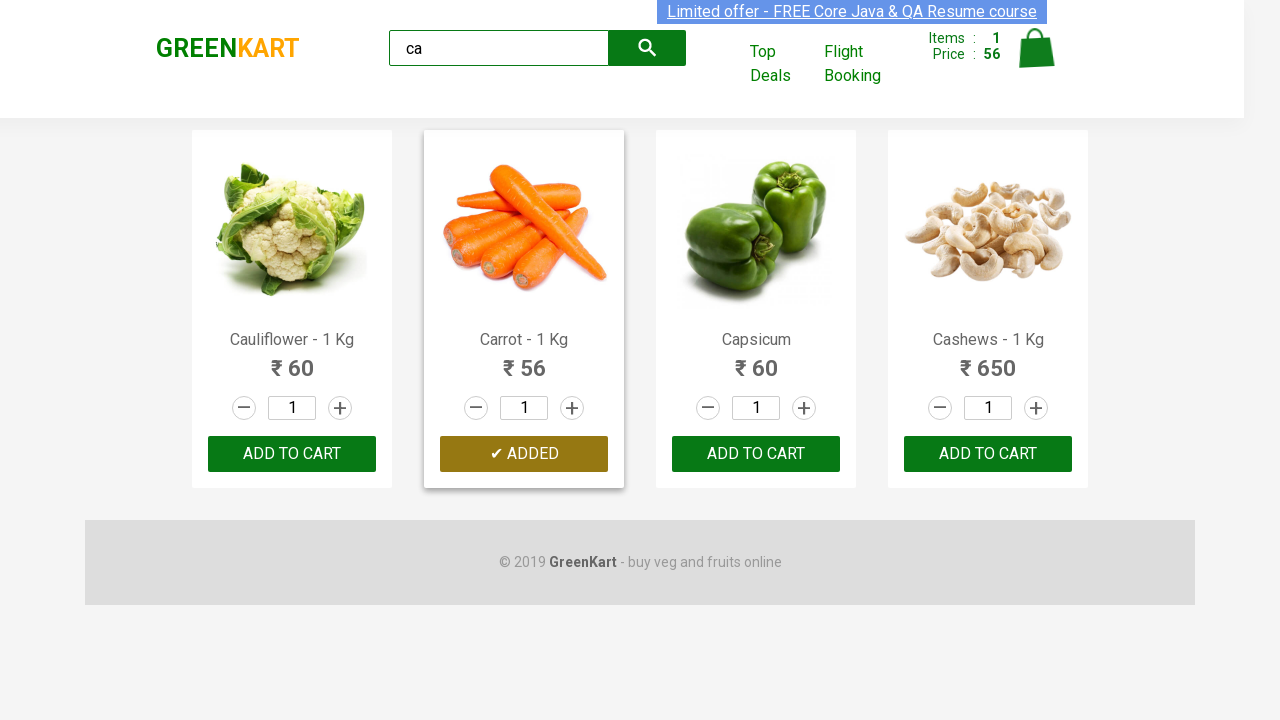

Retrieved product count: 4 products found
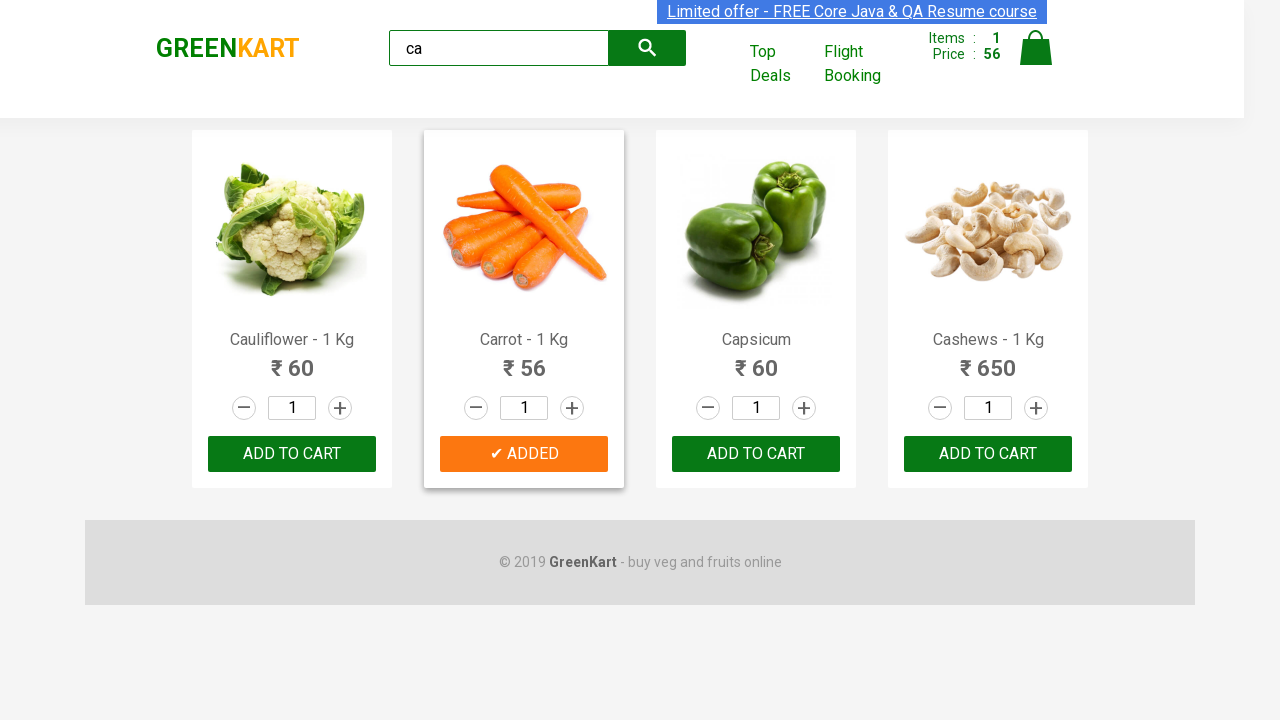

Retrieved product name at index 0: 'Cauliflower - 1 Kg'
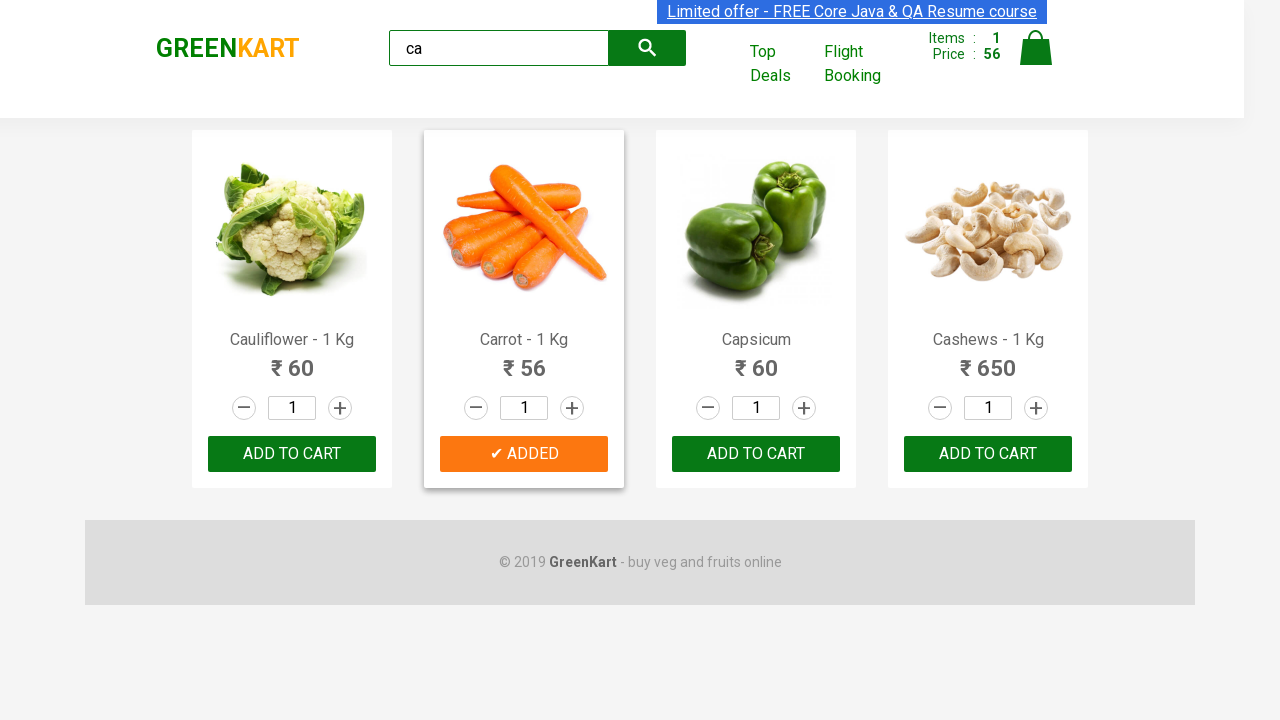

Retrieved product name at index 1: 'Carrot - 1 Kg'
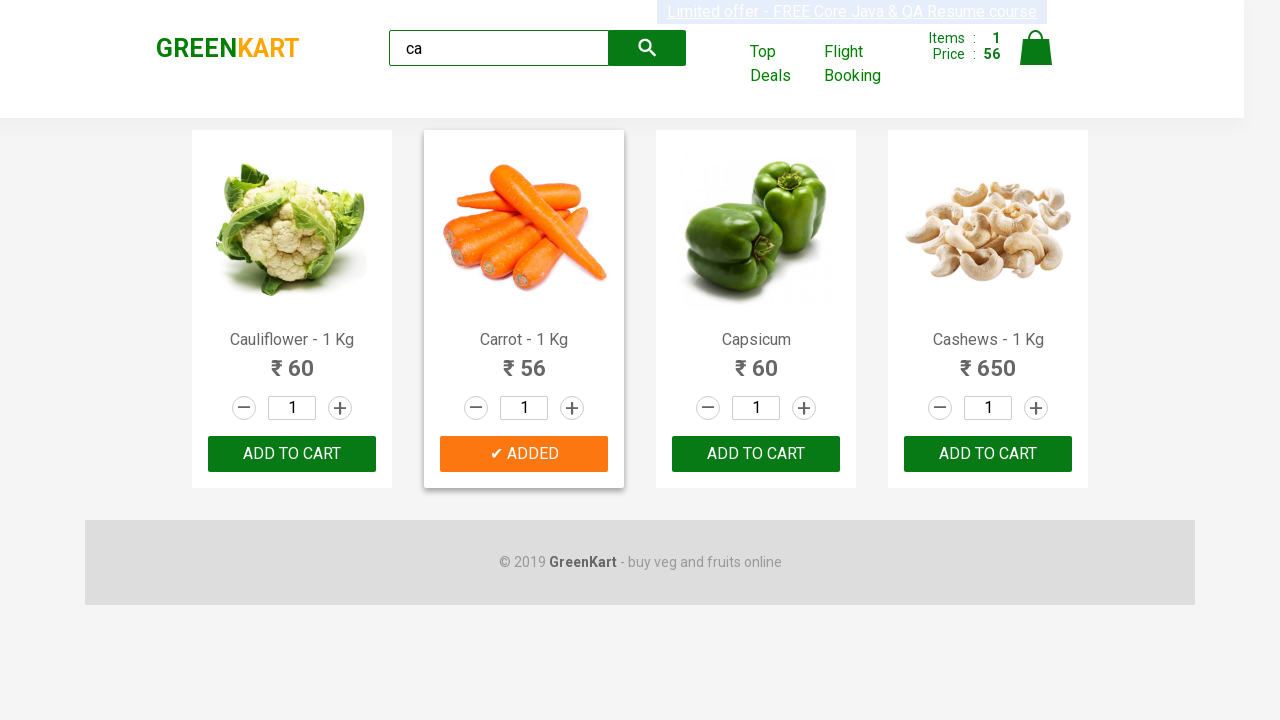

Retrieved product name at index 2: 'Capsicum'
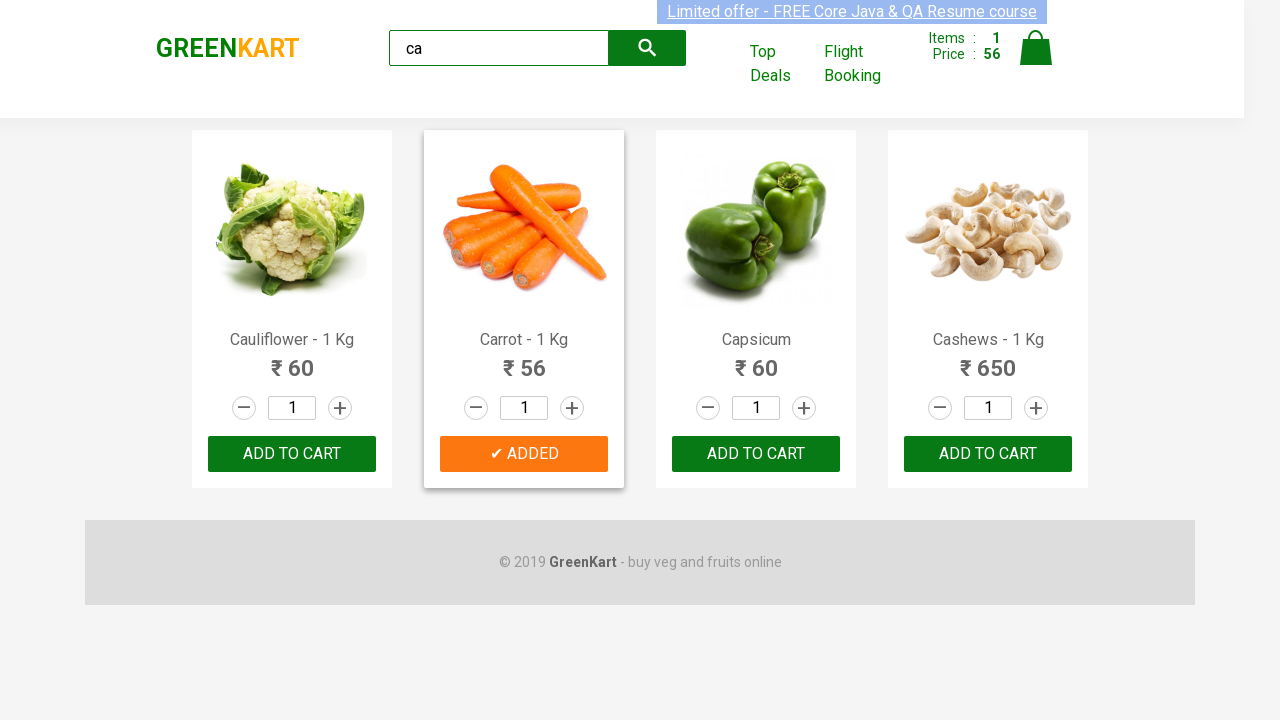

Found Capsicum product and clicked ADD TO CART button at (756, 454) on .products .product >> nth=2 >> button
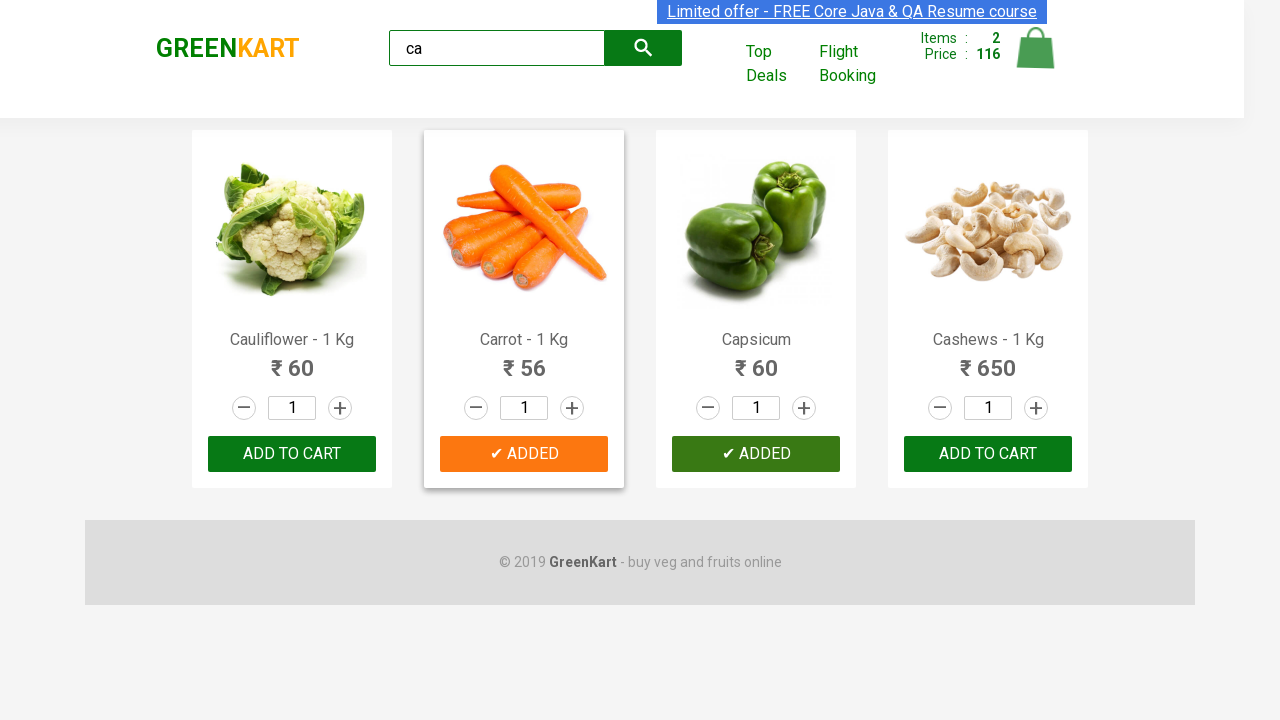

Retrieved brand logo text: 'GREENKART'
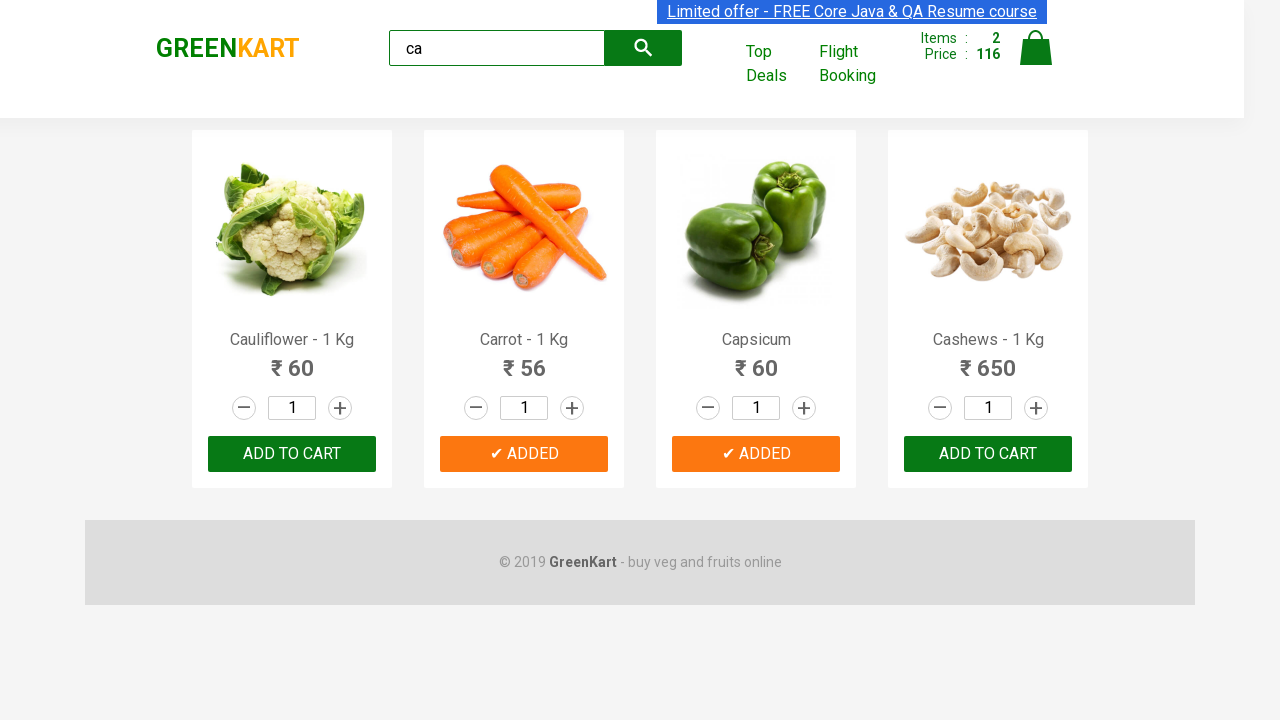

Verified brand logo text matches expected value 'GREENKART'
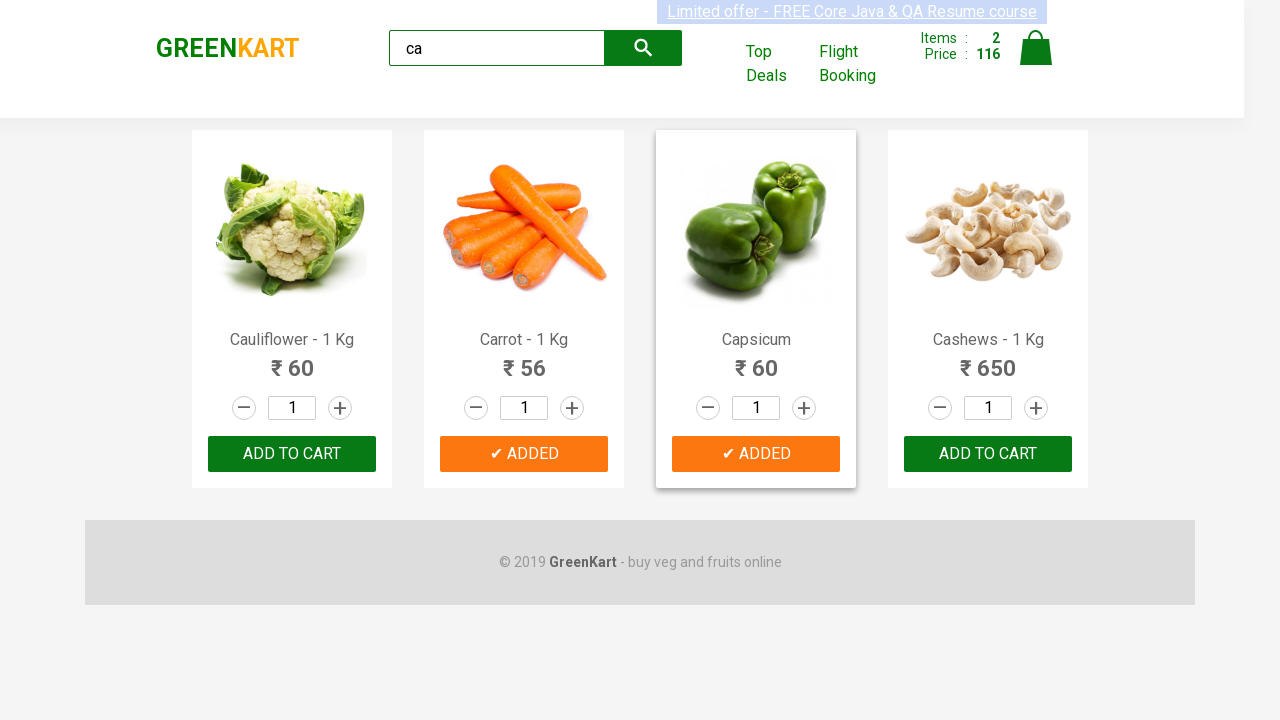

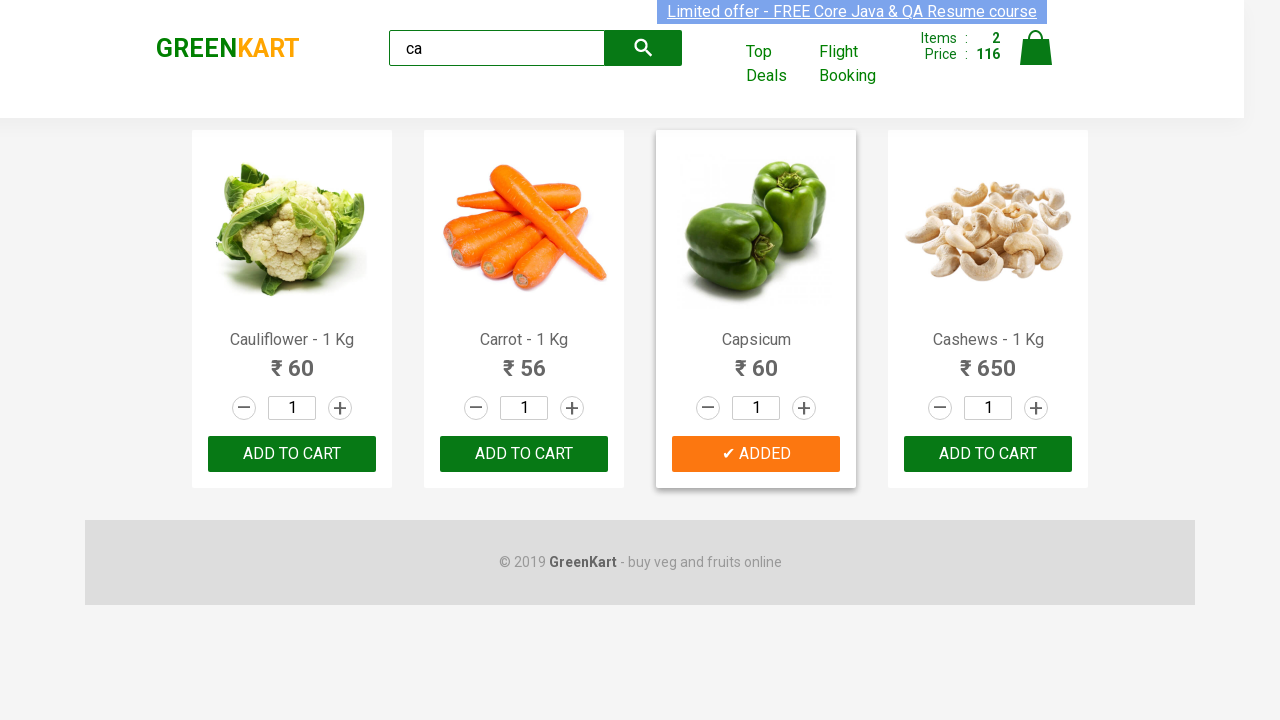